Tests filtering to display only active (incomplete) items

Starting URL: https://demo.playwright.dev/todomvc

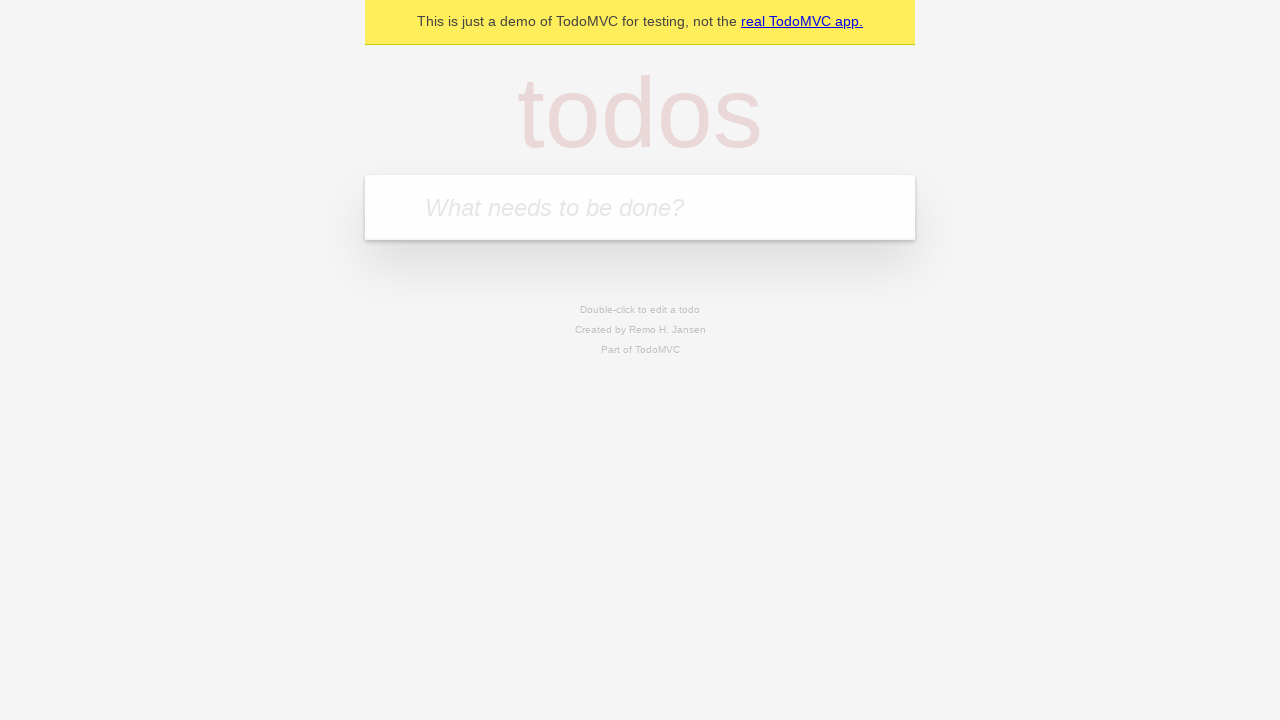

Filled todo input with 'buy some cheese' on internal:attr=[placeholder="What needs to be done?"i]
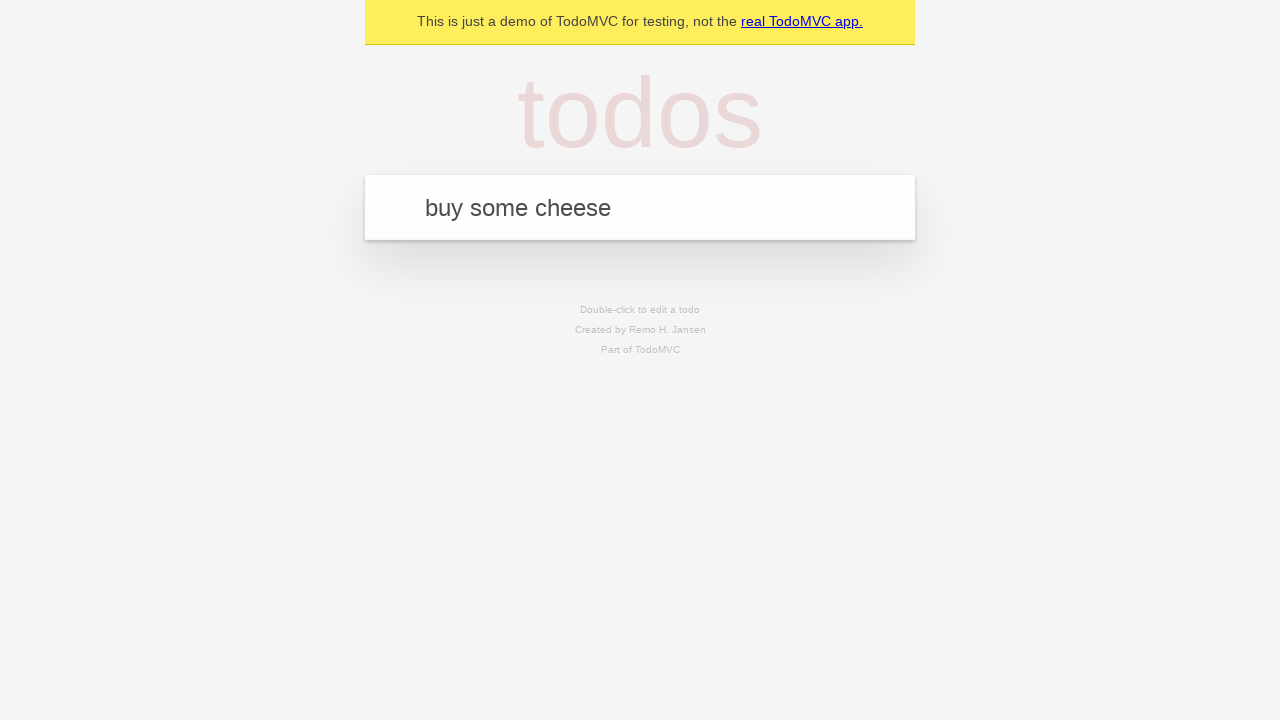

Pressed Enter to create first todo on internal:attr=[placeholder="What needs to be done?"i]
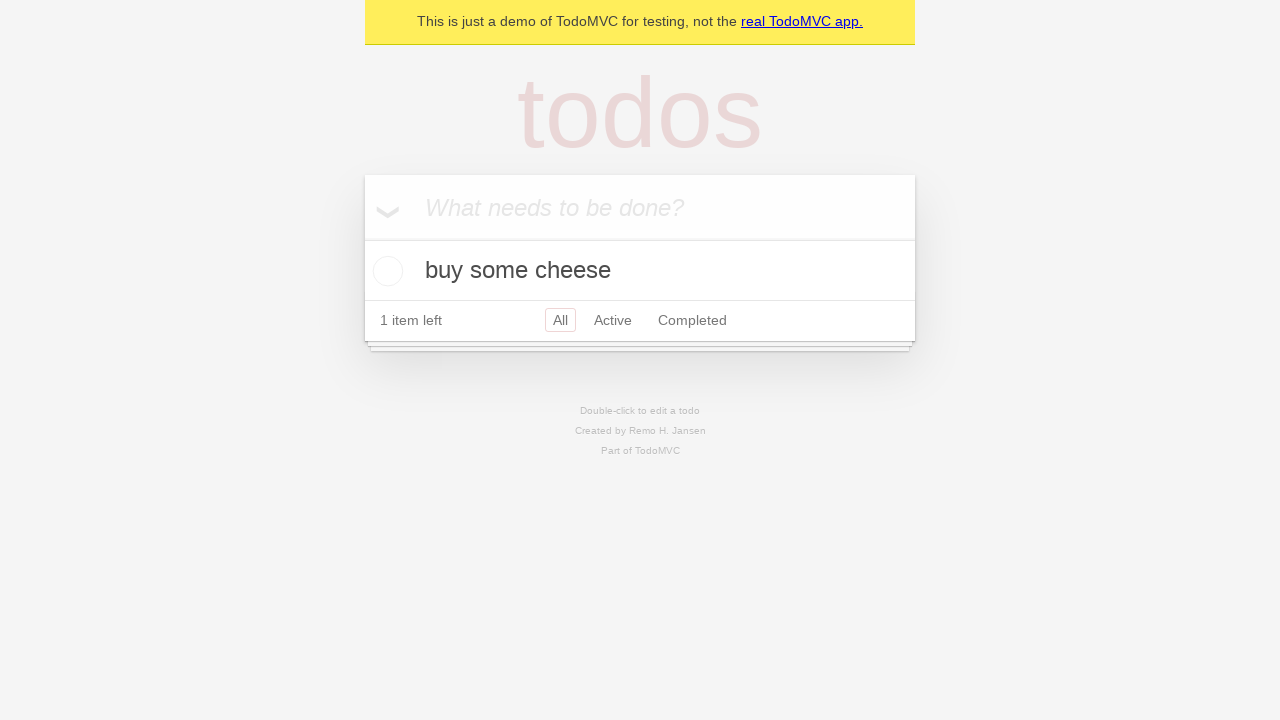

Filled todo input with 'feed the cat' on internal:attr=[placeholder="What needs to be done?"i]
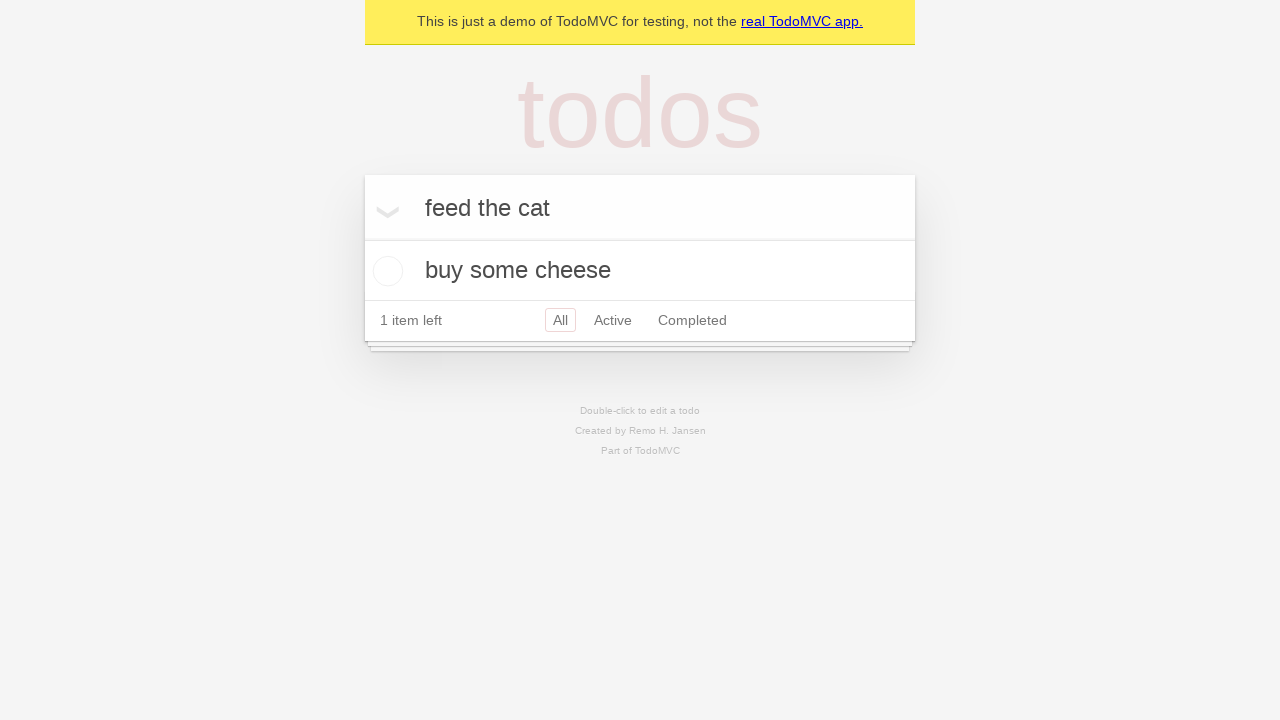

Pressed Enter to create second todo on internal:attr=[placeholder="What needs to be done?"i]
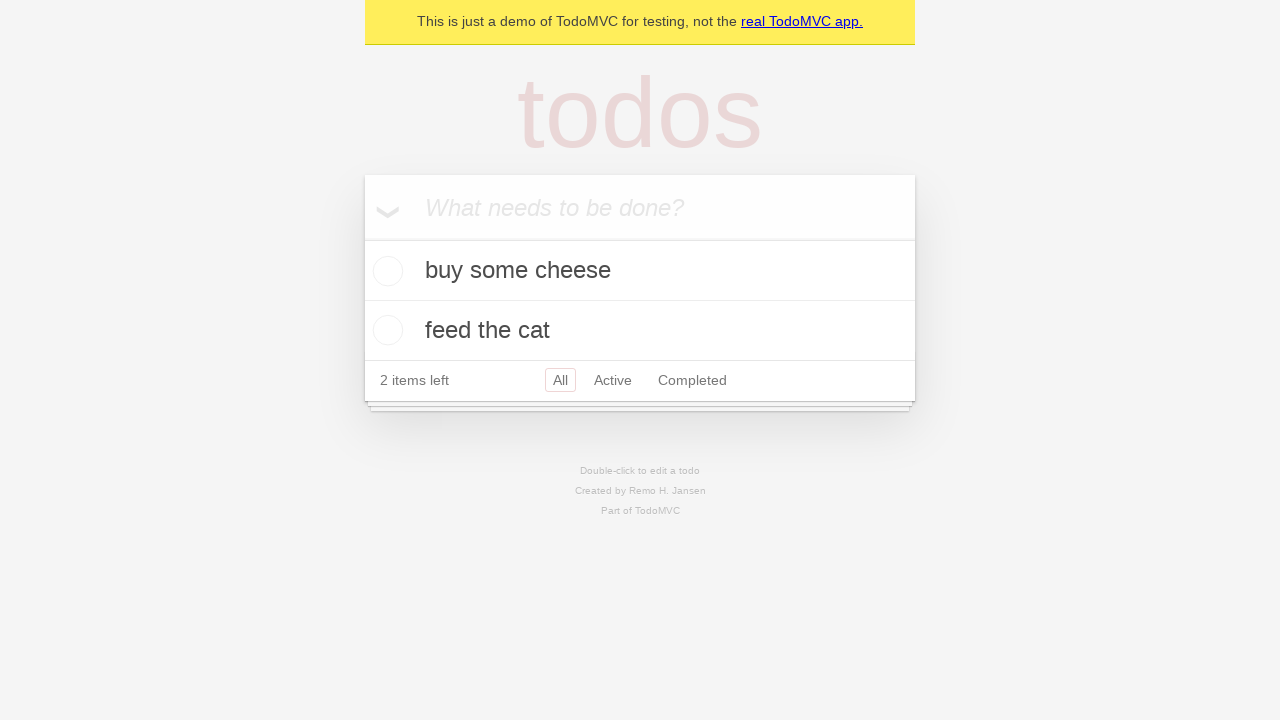

Filled todo input with 'book a doctors appointment' on internal:attr=[placeholder="What needs to be done?"i]
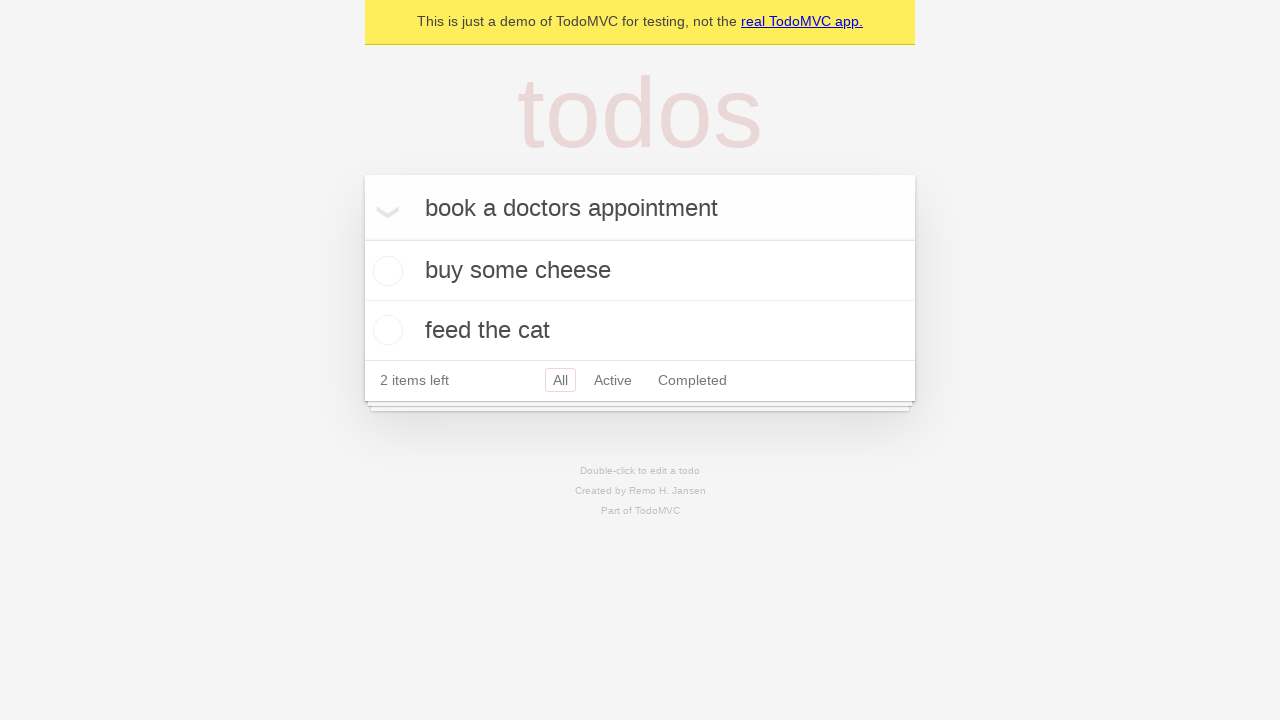

Pressed Enter to create third todo on internal:attr=[placeholder="What needs to be done?"i]
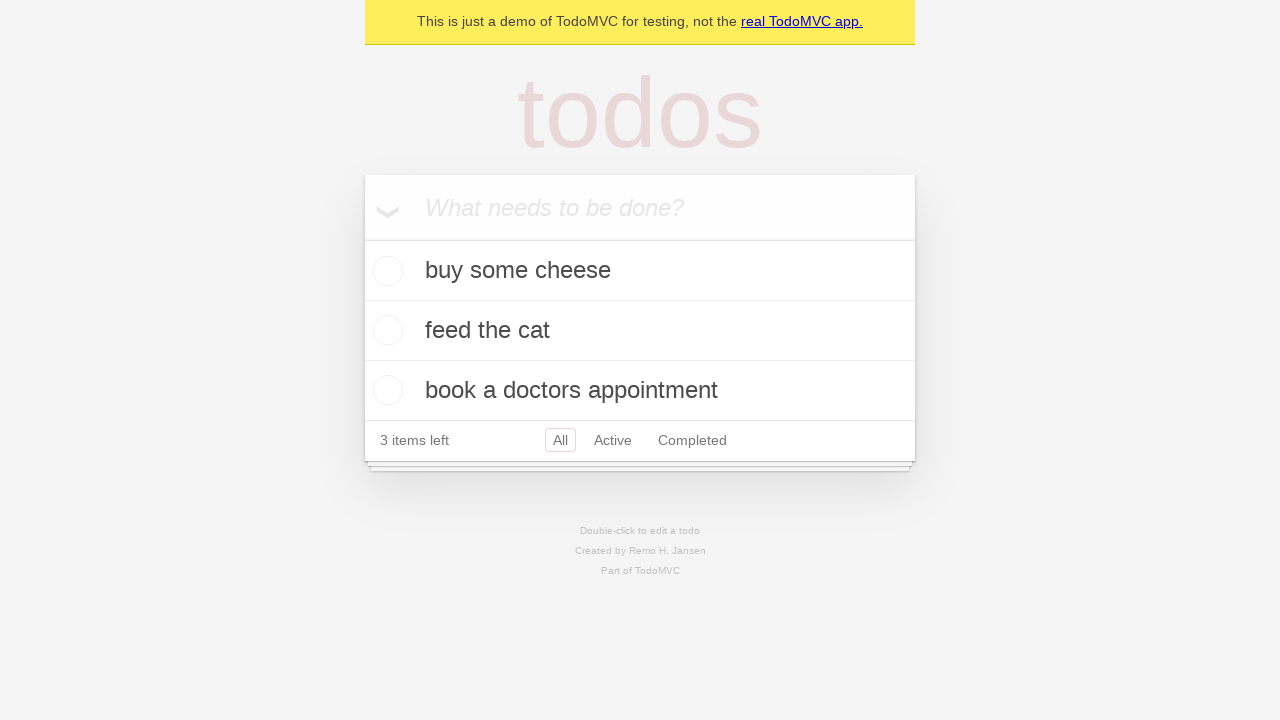

Checked the second todo item to mark as complete at (385, 330) on internal:testid=[data-testid="todo-item"s] >> nth=1 >> internal:role=checkbox
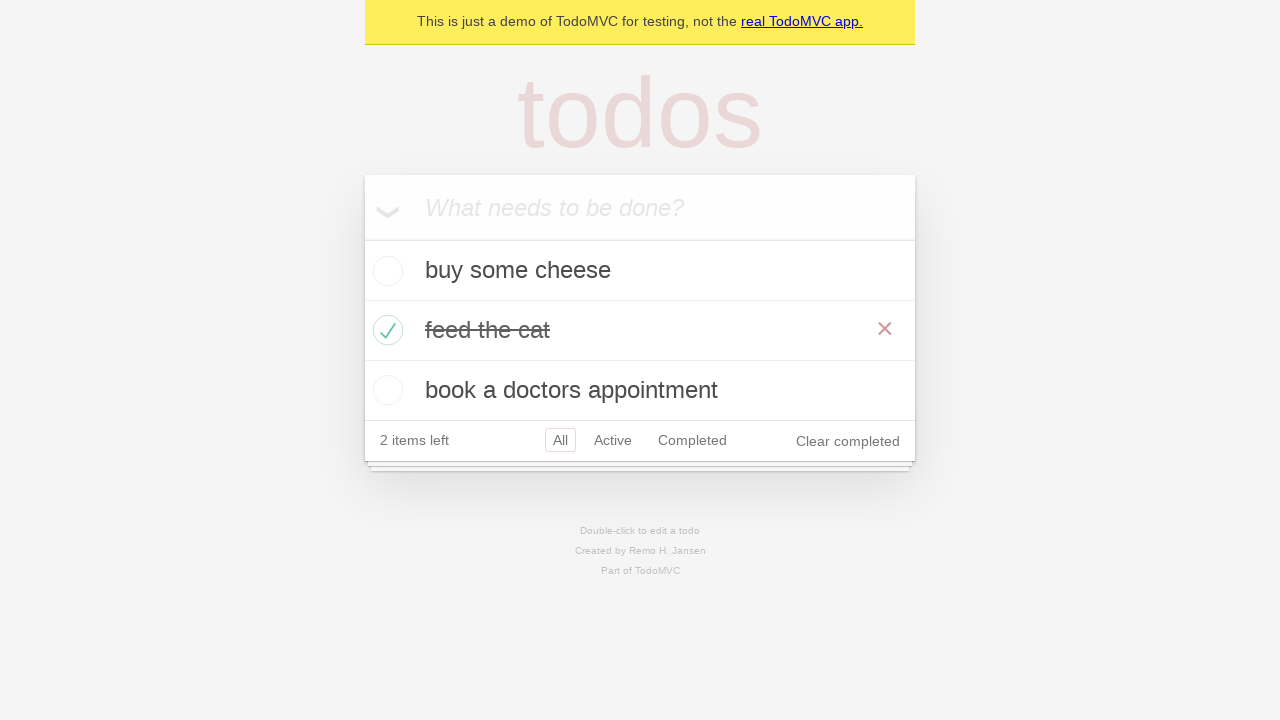

Clicked Active filter to display only incomplete items at (613, 440) on internal:role=link[name="Active"i]
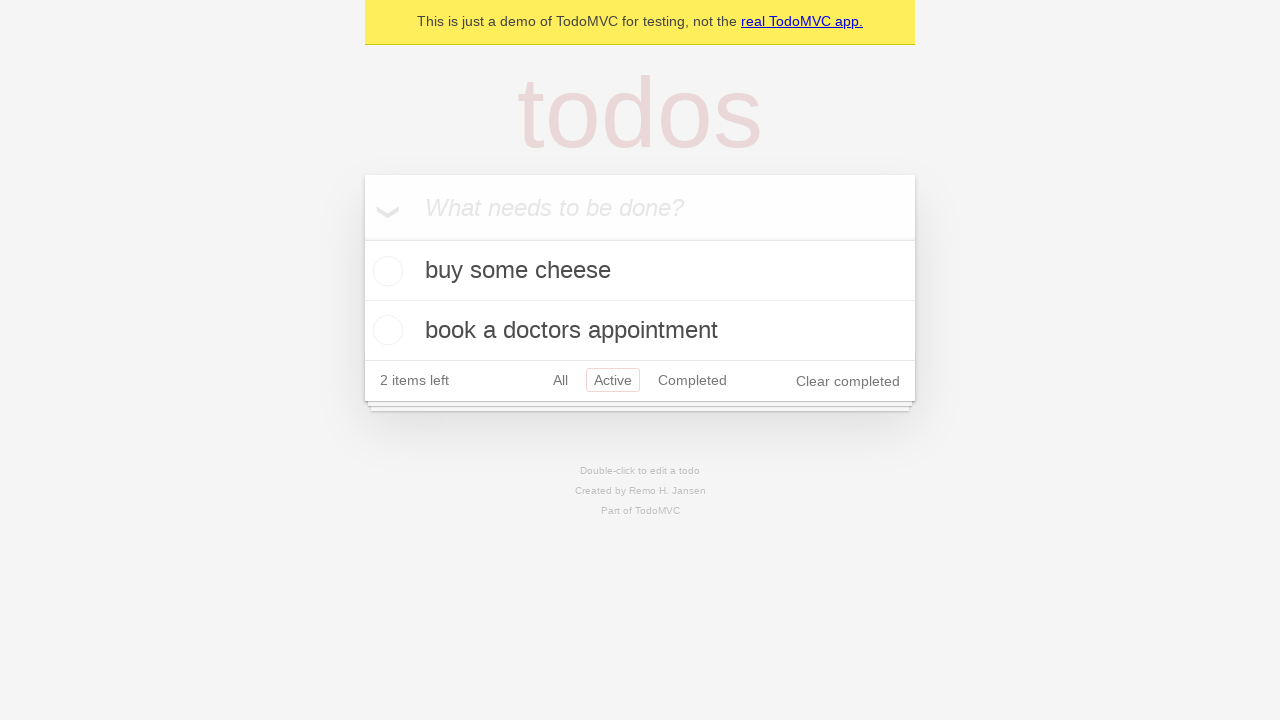

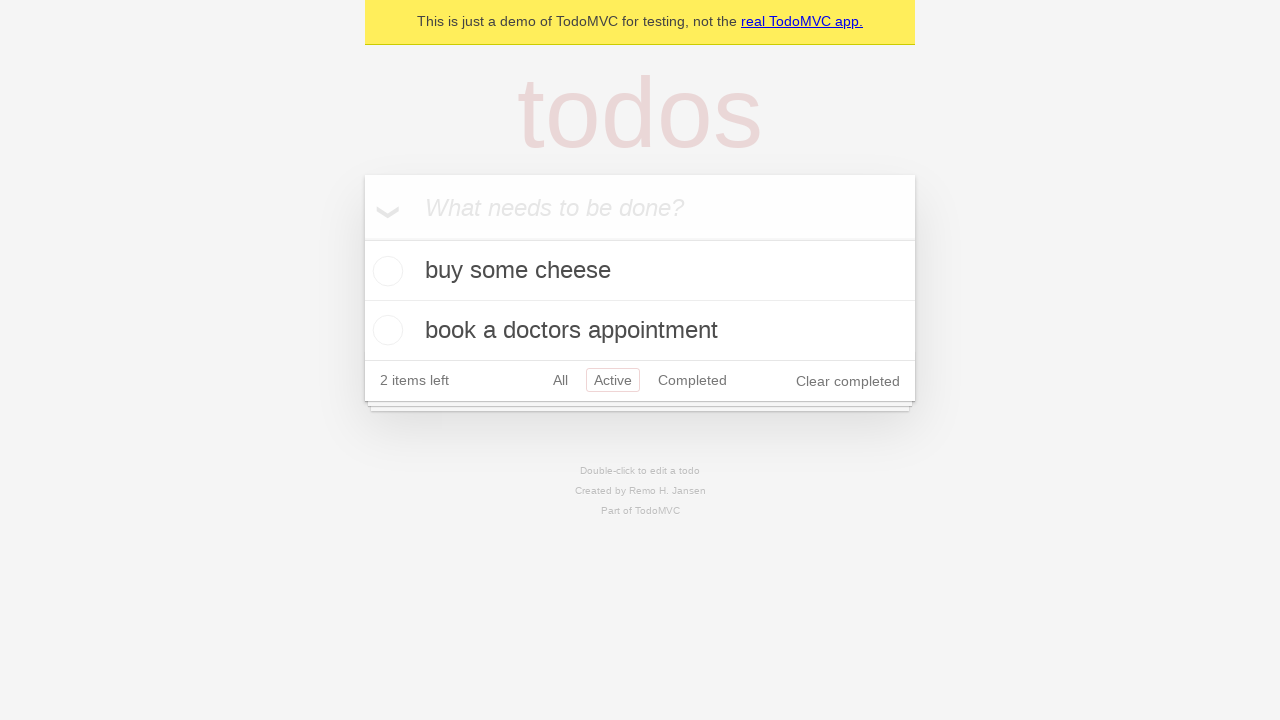